Tests jQuery dropdown search functionality by selecting a country and state from dropdown menus

Starting URL: https://lambdatest.com/selenium-playground/jquery-dropdown-search-demo

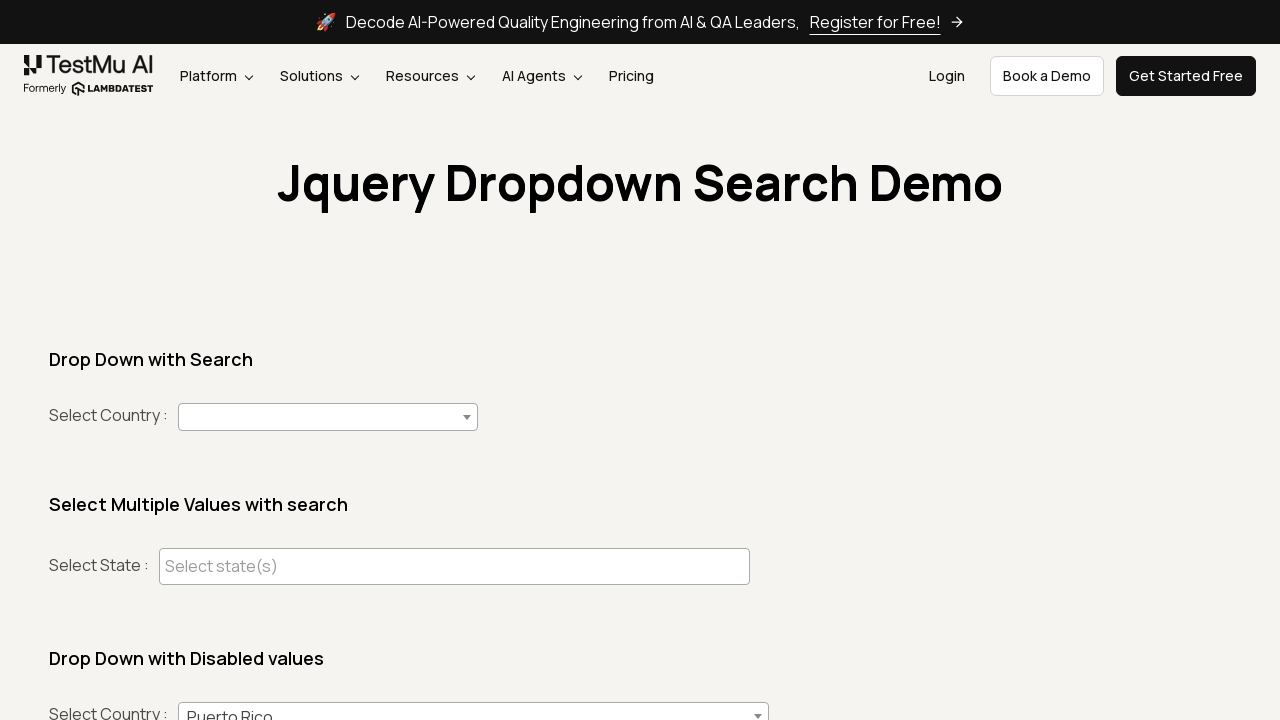

Clicked on country dropdown to open it at (328, 417) on xpath=//span[@class="select2-selection select2-selection--single"]
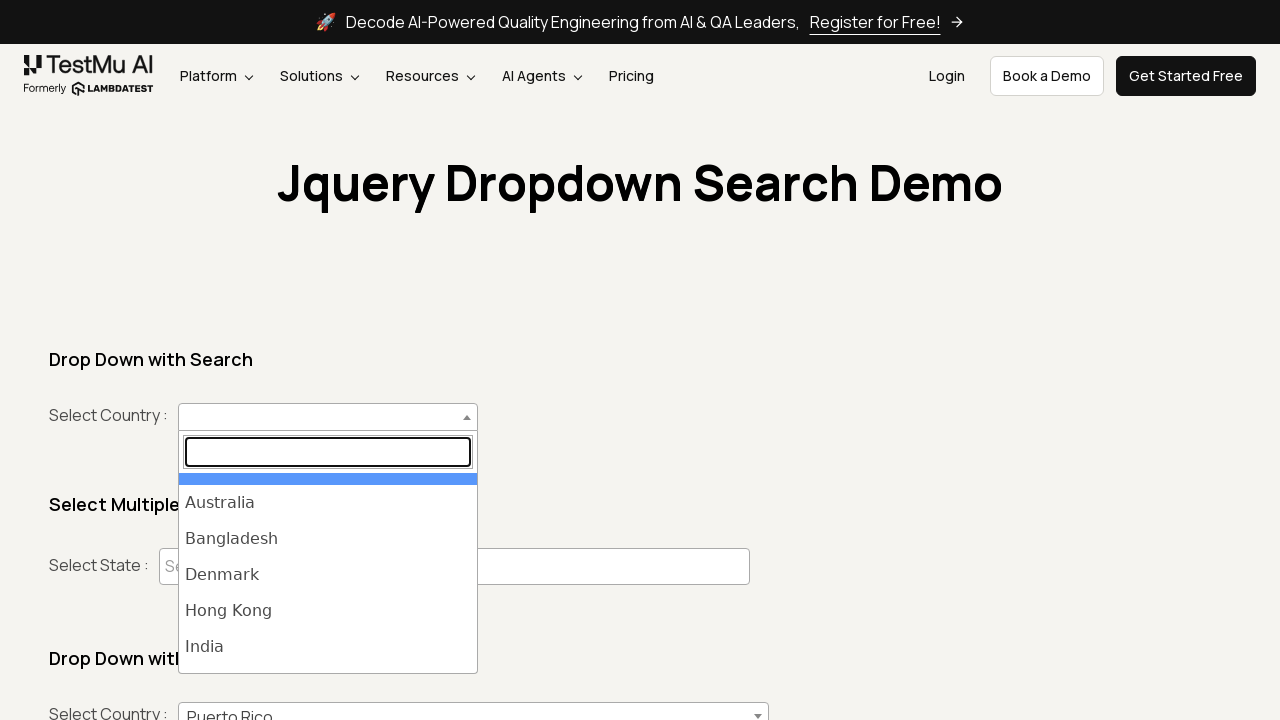

Selected 10th country from dropdown list at (328, 655) on xpath=//li[@class="select2-results__option"][10]
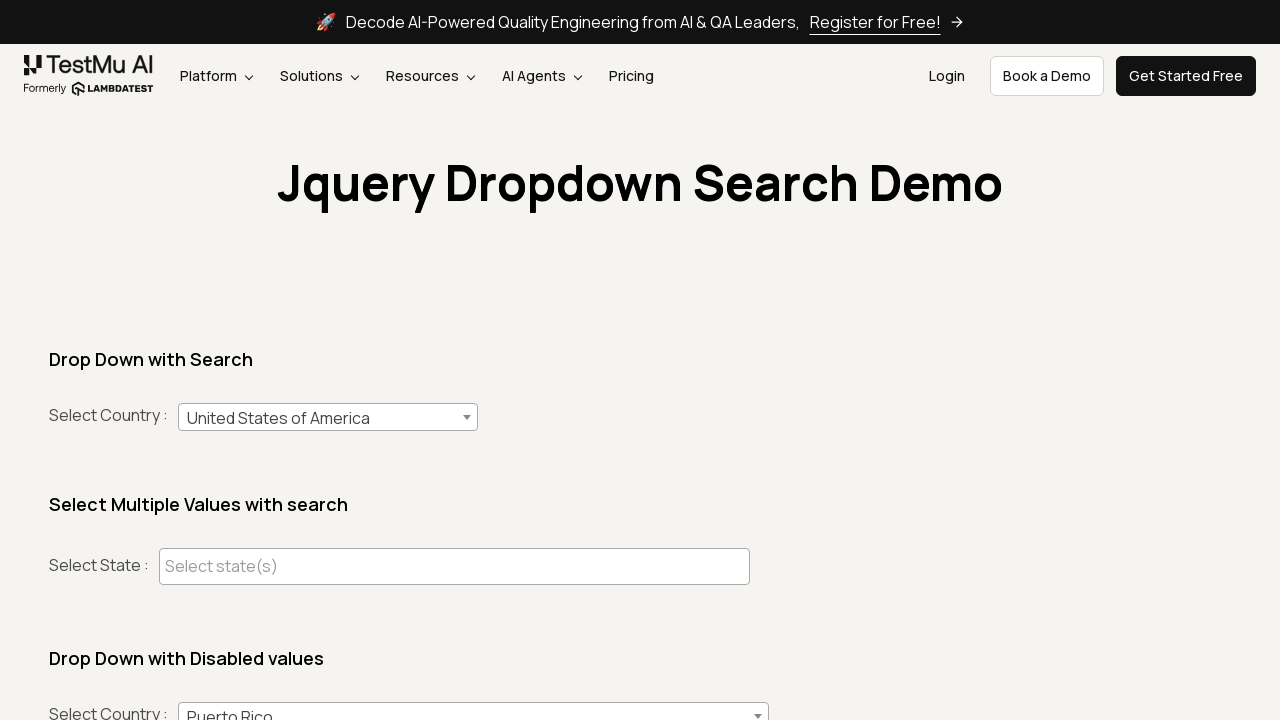

Clicked on state dropdown search field at (454, 566) on xpath=//input[@class="select2-search__field"]
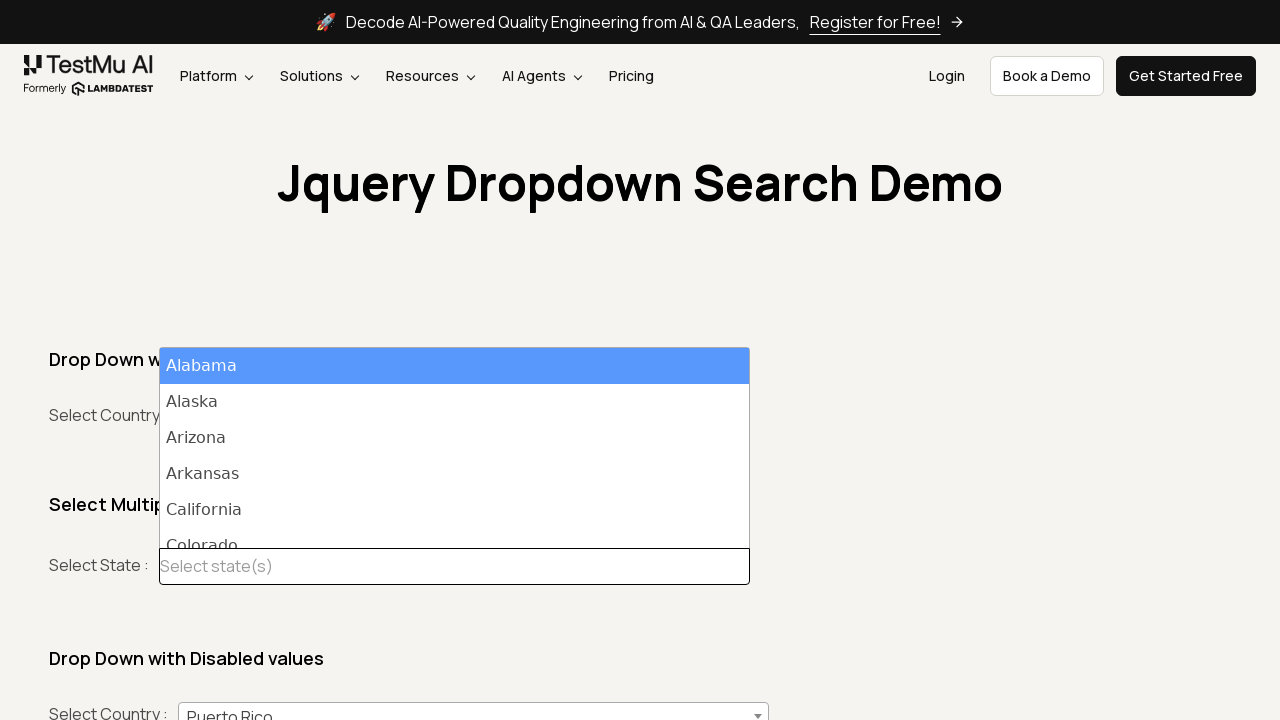

Selected 3rd state from dropdown list at (454, 474) on xpath=//li[@class="select2-results__option"][3]
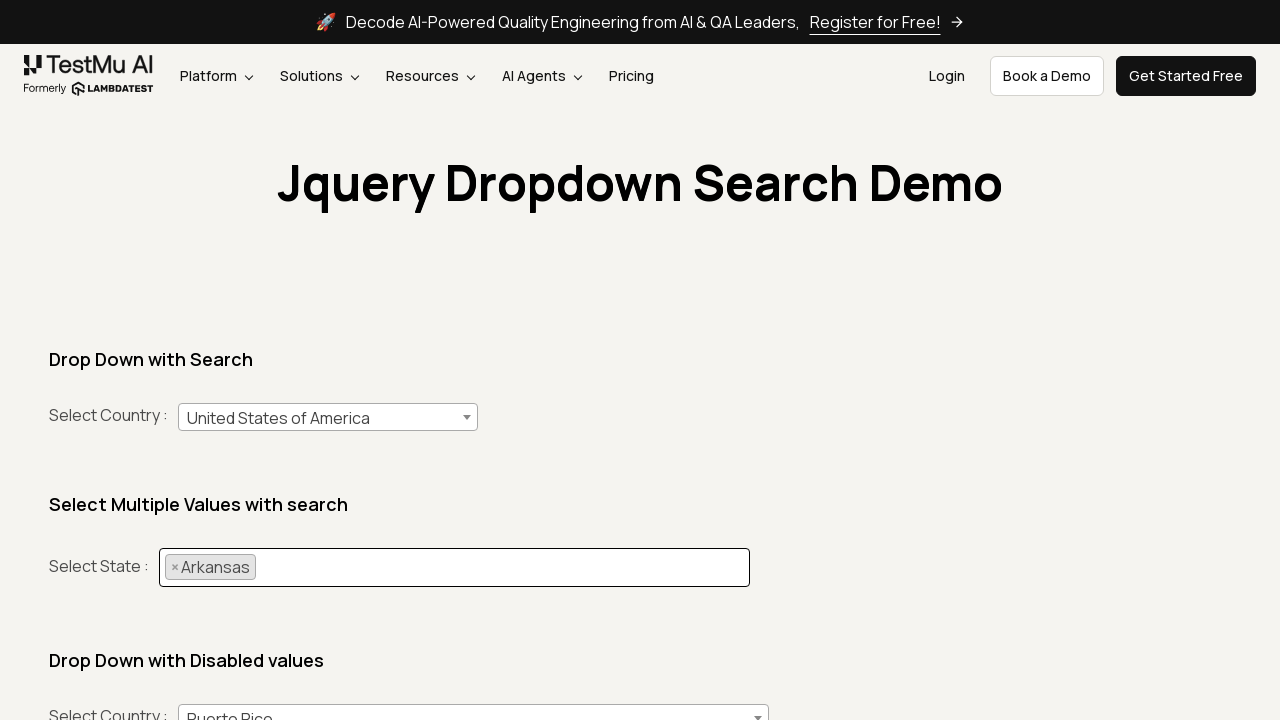

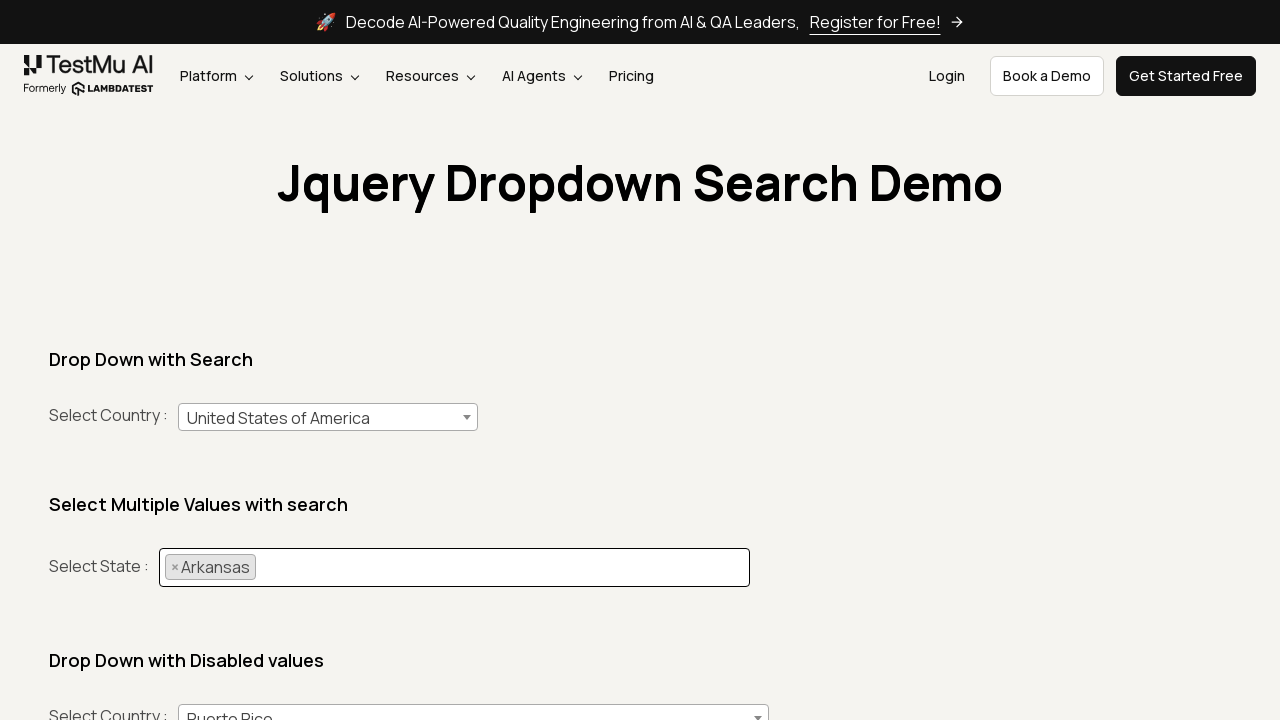